Tests popup validations including hiding/showing text elements, handling dialog confirmations, and mouse hover interactions on a practice automation page

Starting URL: https://rahulshettyacademy.com/AutomationPractice/

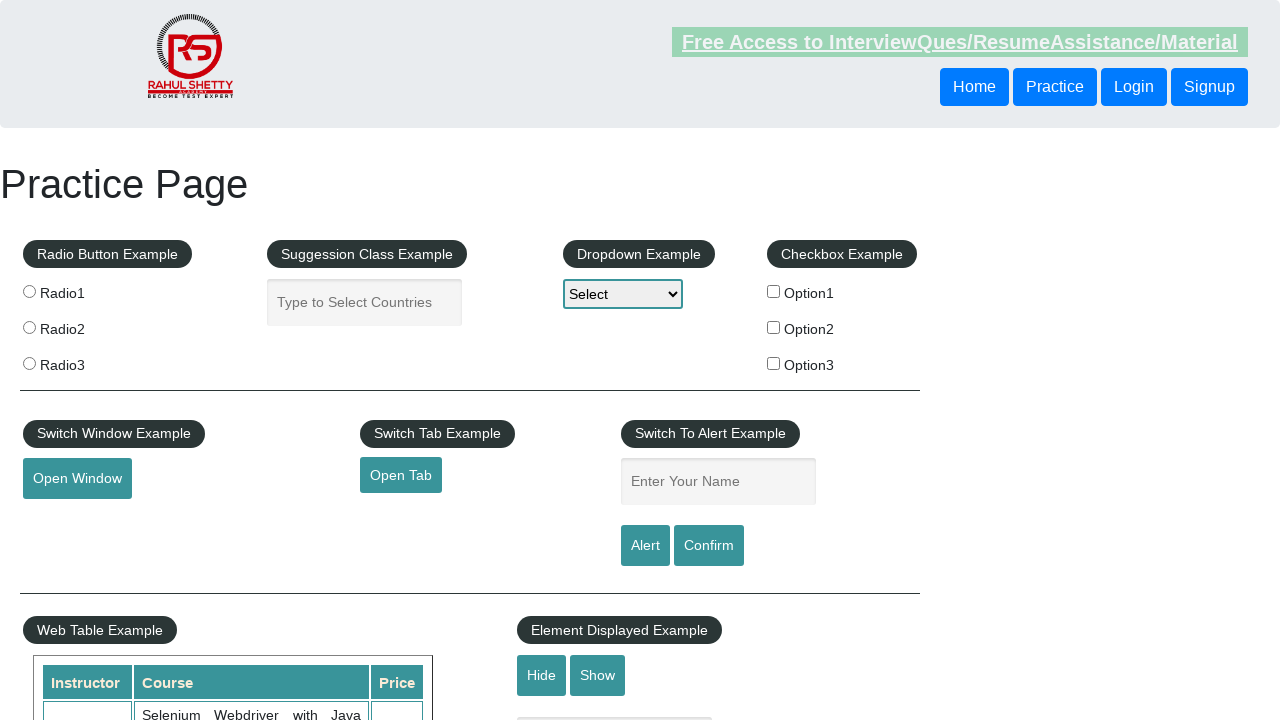

Verified text box is initially visible
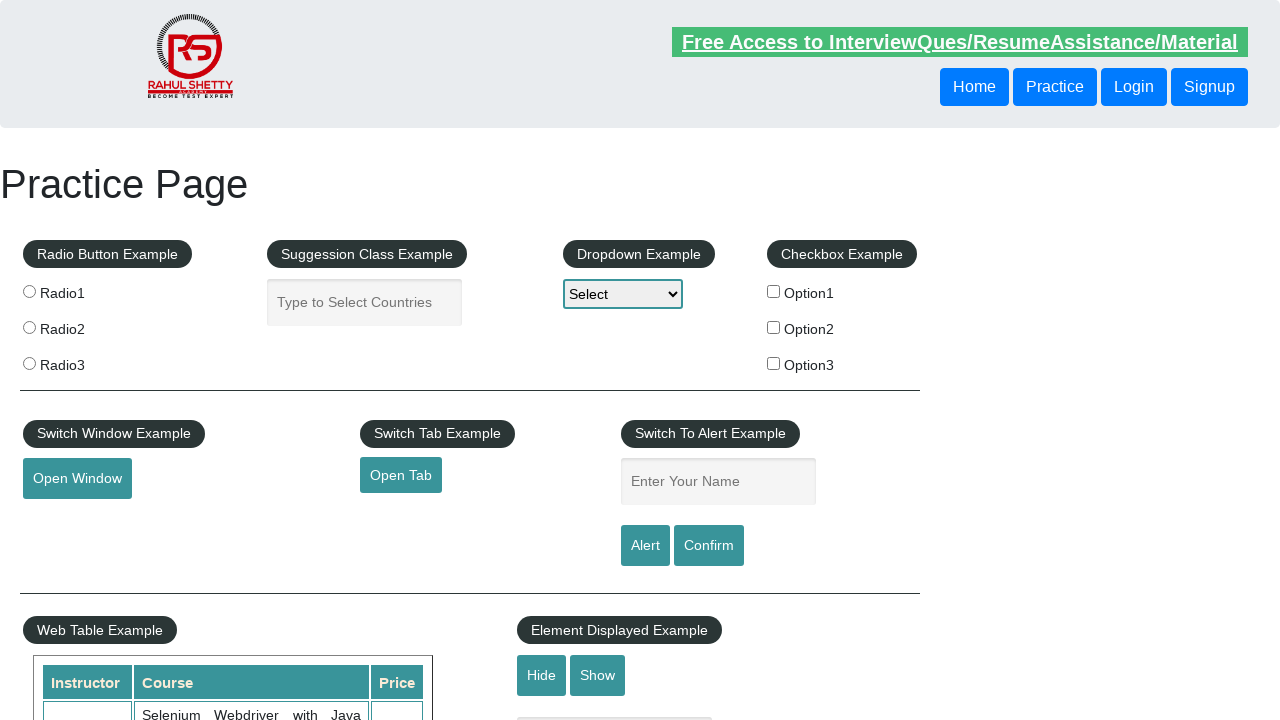

Clicked hide button to hide the textbox at (542, 675) on #hide-textbox
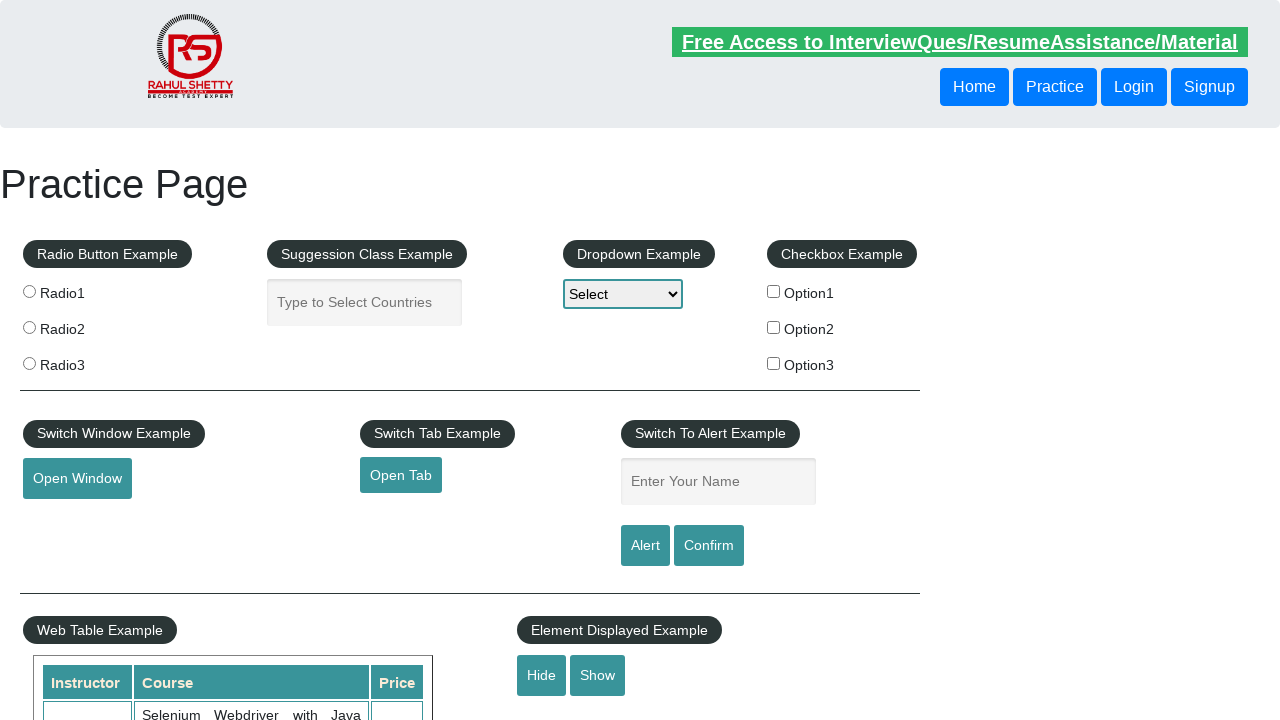

Verified text box is now hidden
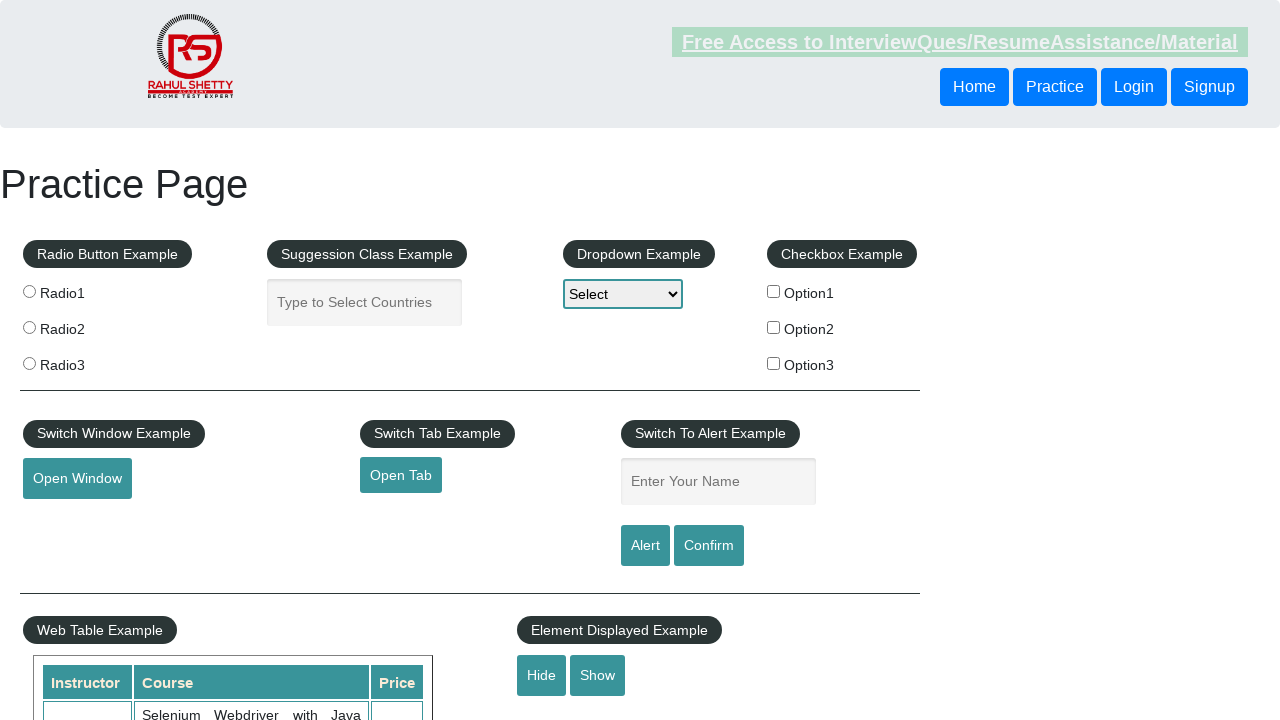

Set up dialog handler to accept confirmation dialog
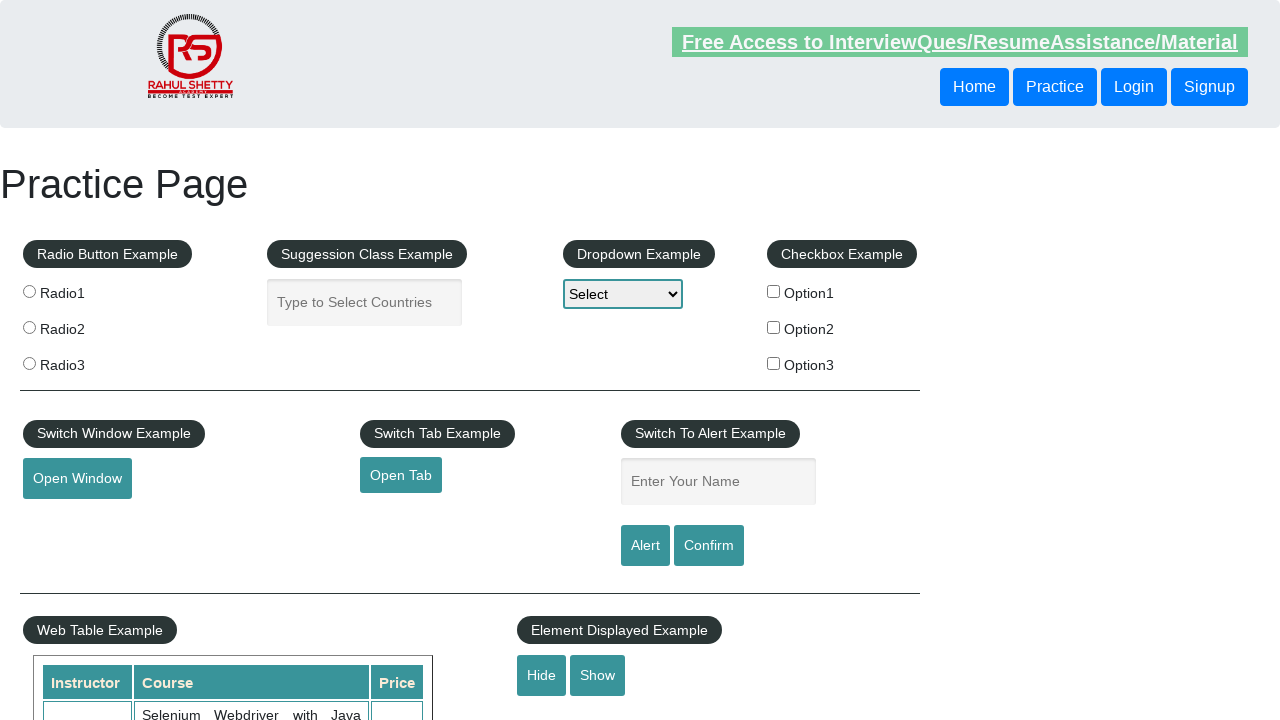

Clicked confirm button and accepted the confirmation dialog at (709, 546) on #confirmbtn
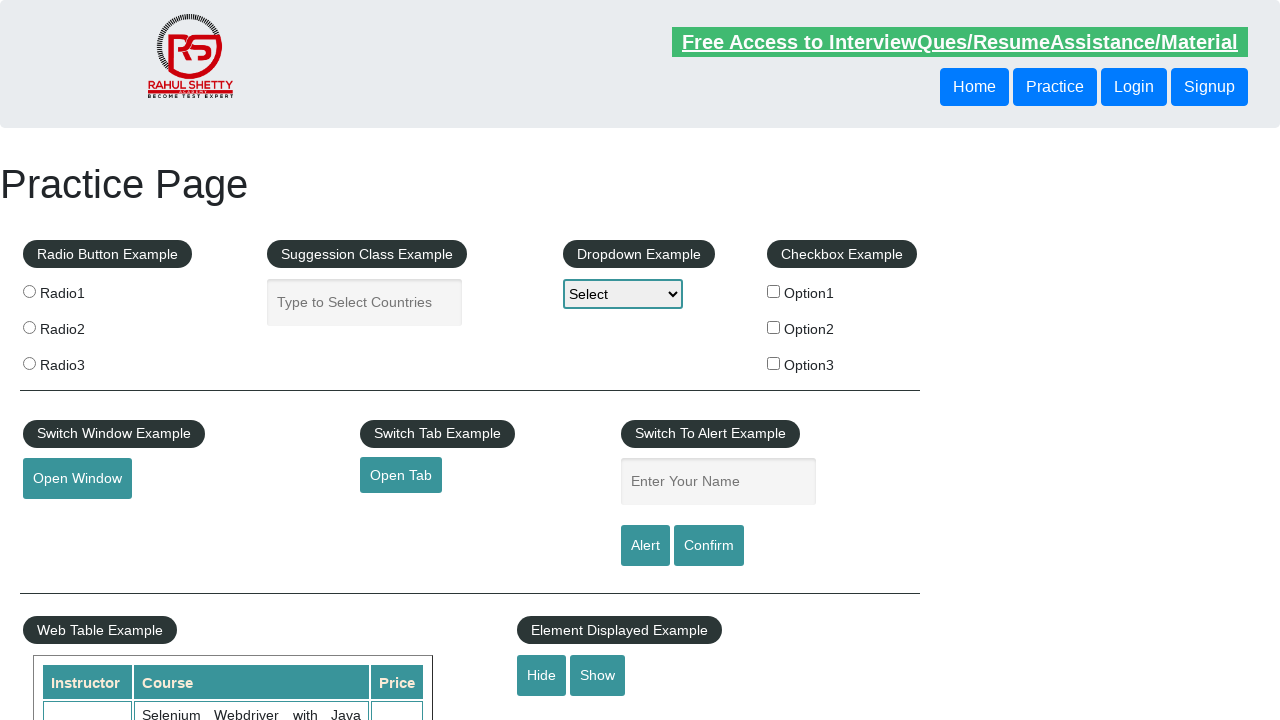

Hovered over the mouse hover element to reveal submenu at (83, 361) on #mousehover
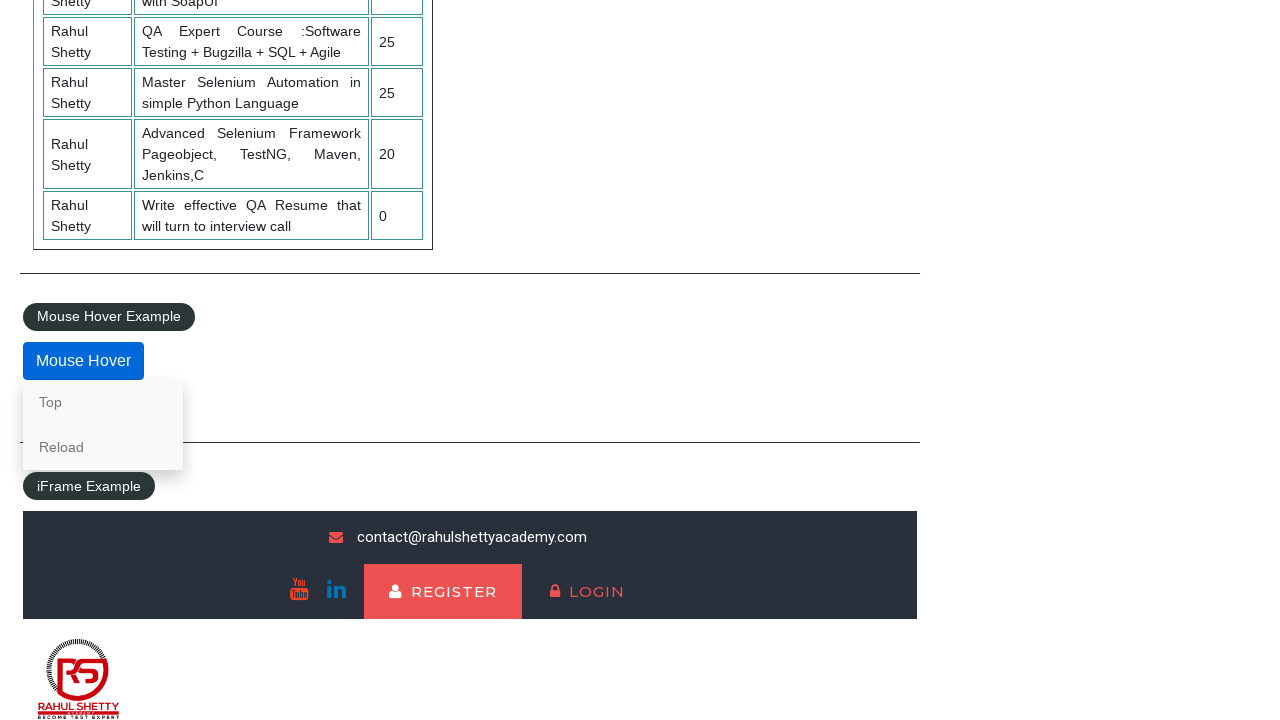

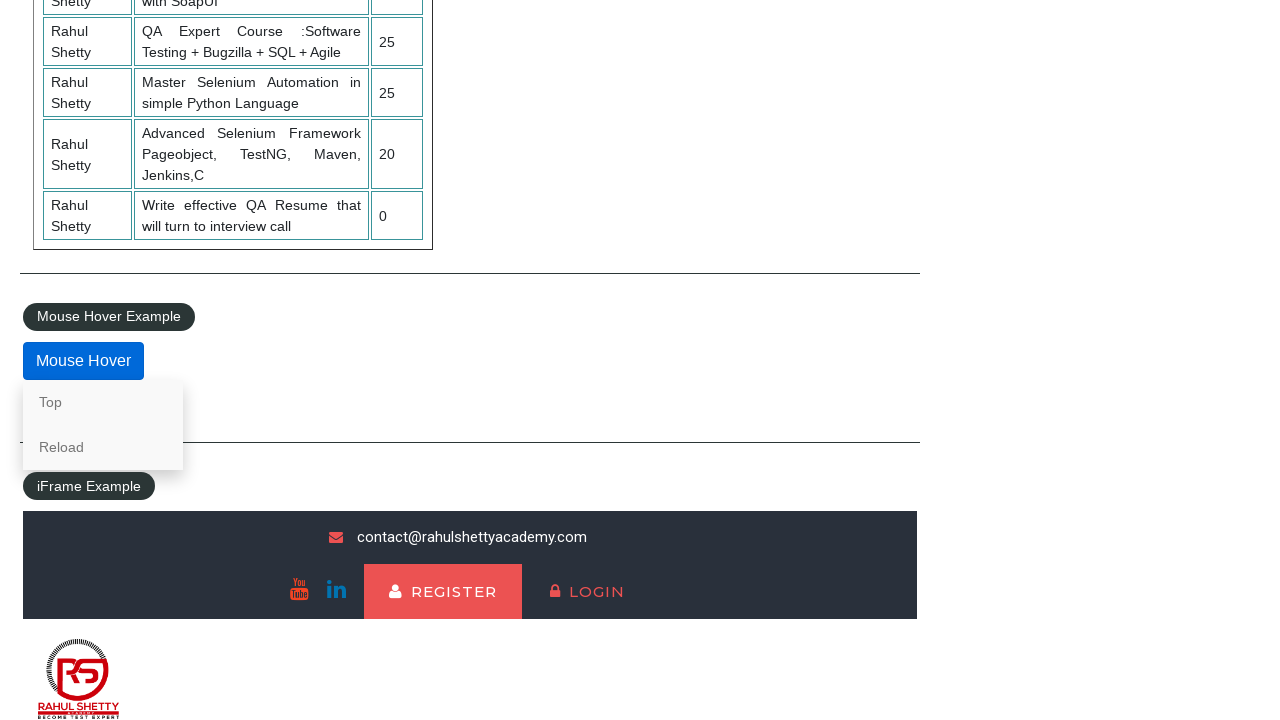